Tests iframe handling by switching between two frames and reading the header text from each frame

Starting URL: https://demoqa.com/frames

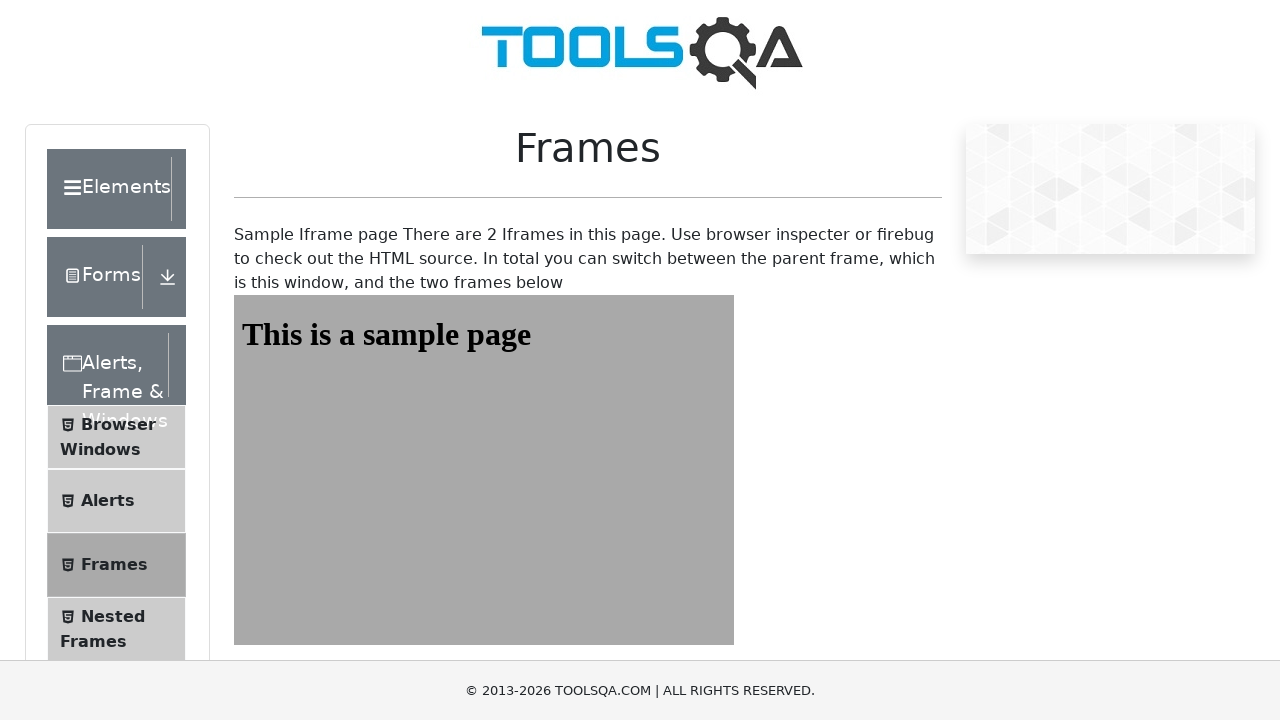

Navigated to https://demoqa.com/frames
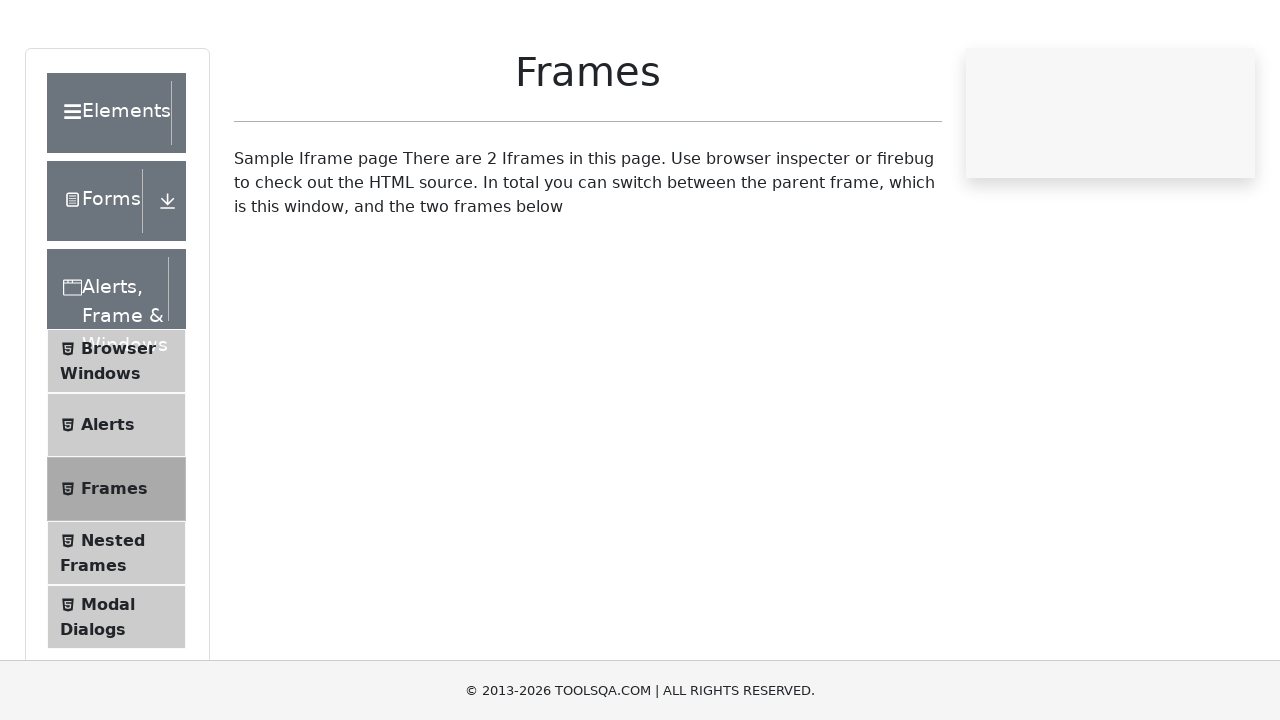

Located frame1 element
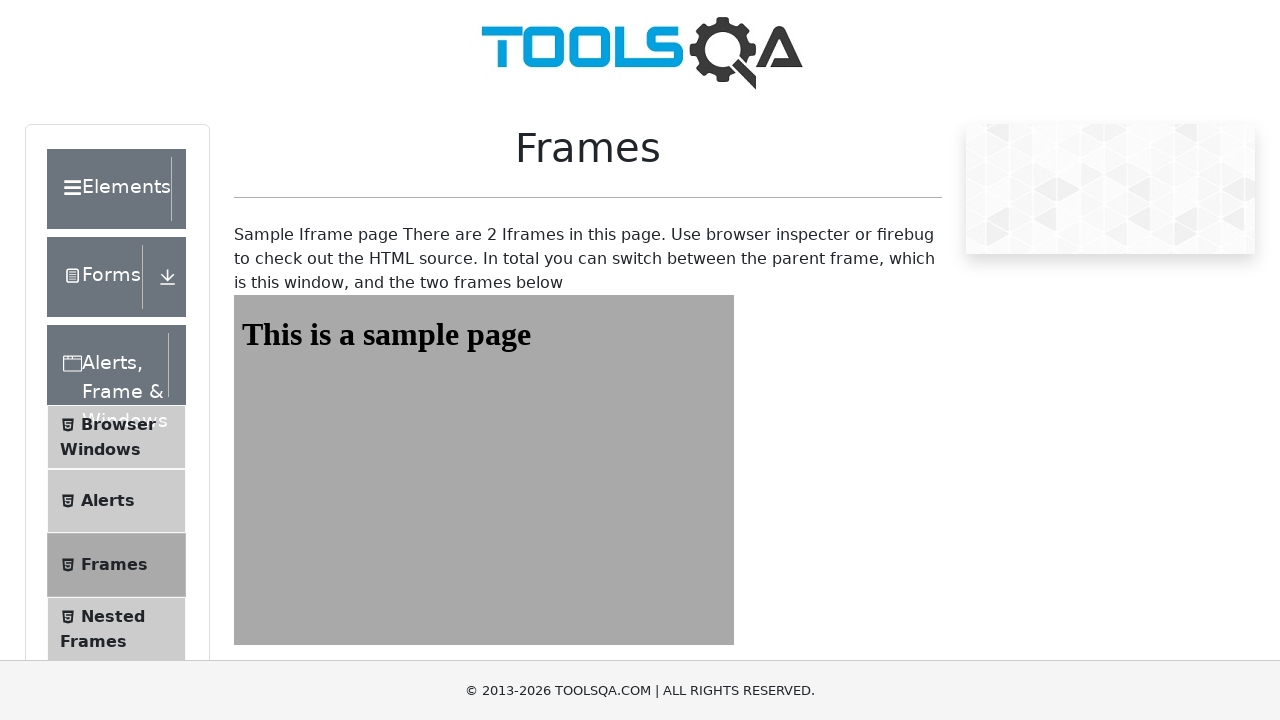

Located h1 header in frame1
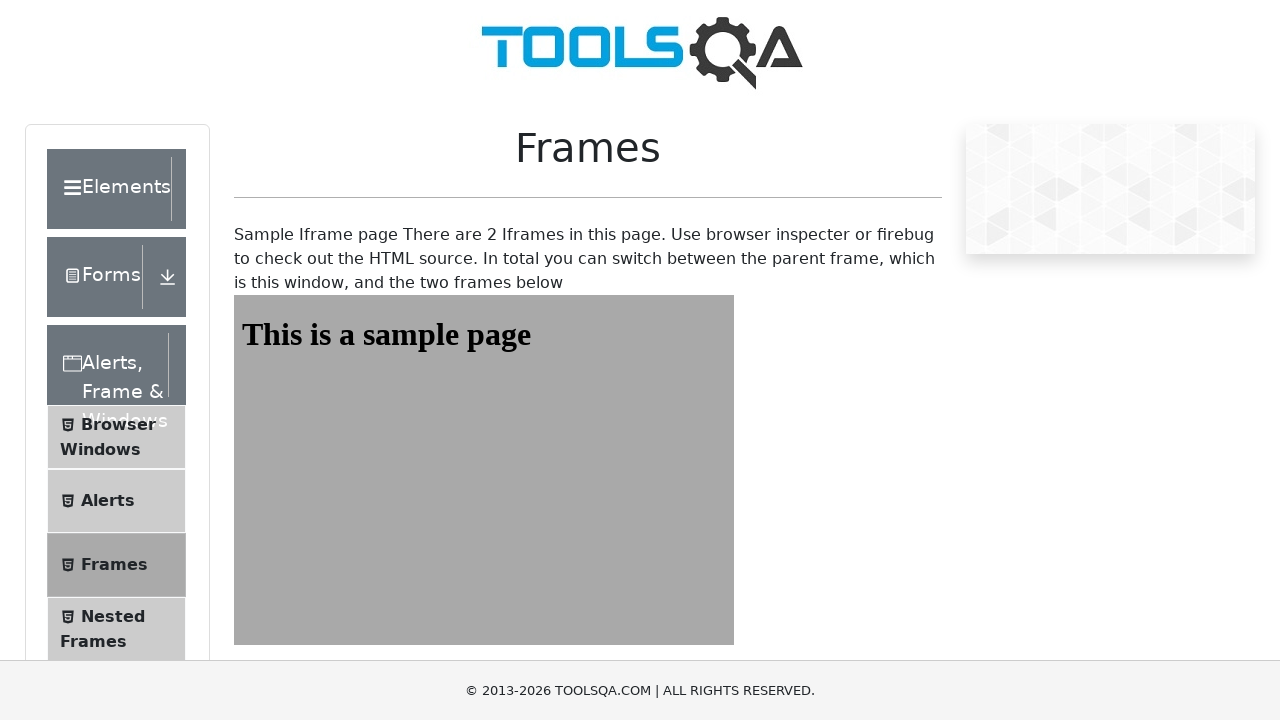

Waited for h1 header in frame1 to be ready
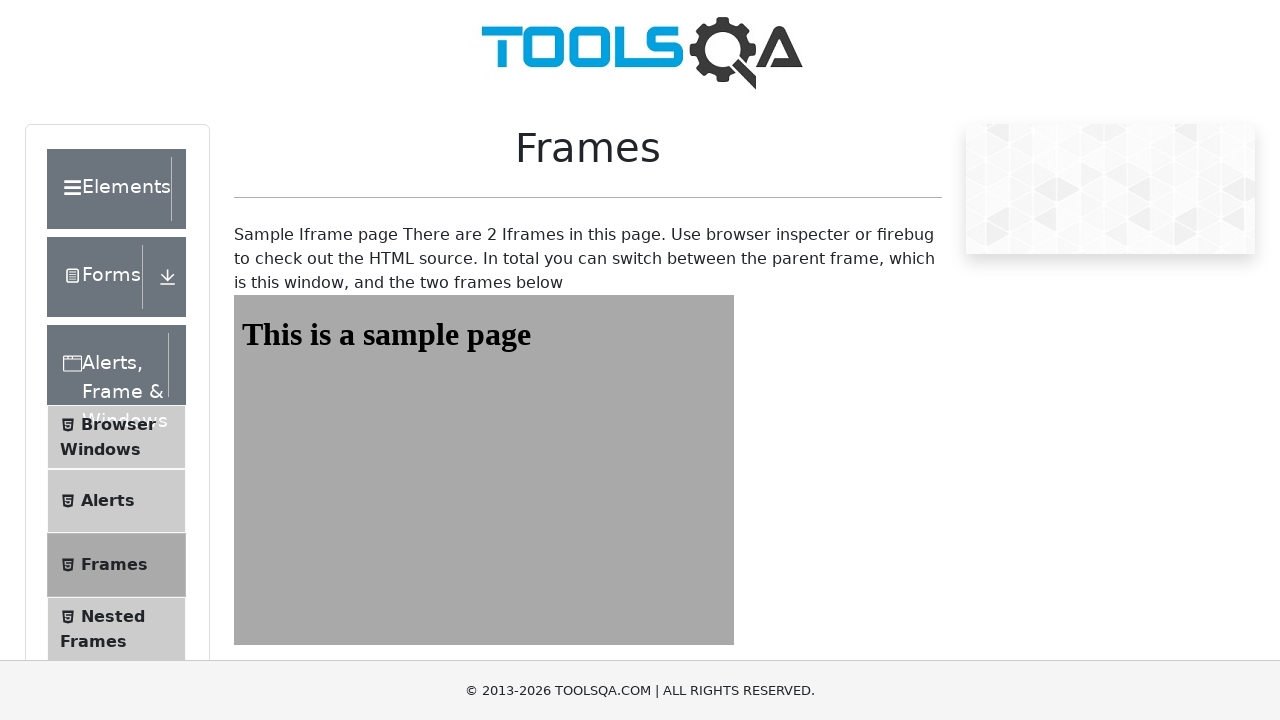

Read header text from frame1: This is a sample page
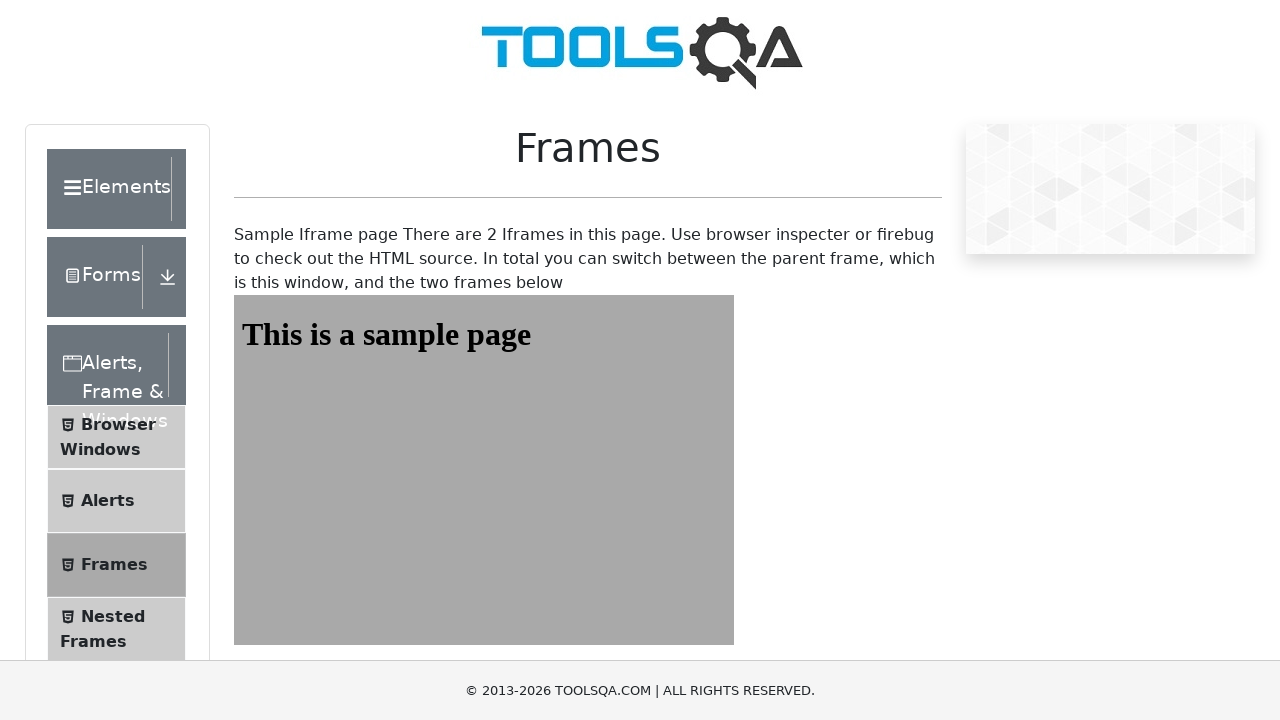

Located frame2 element
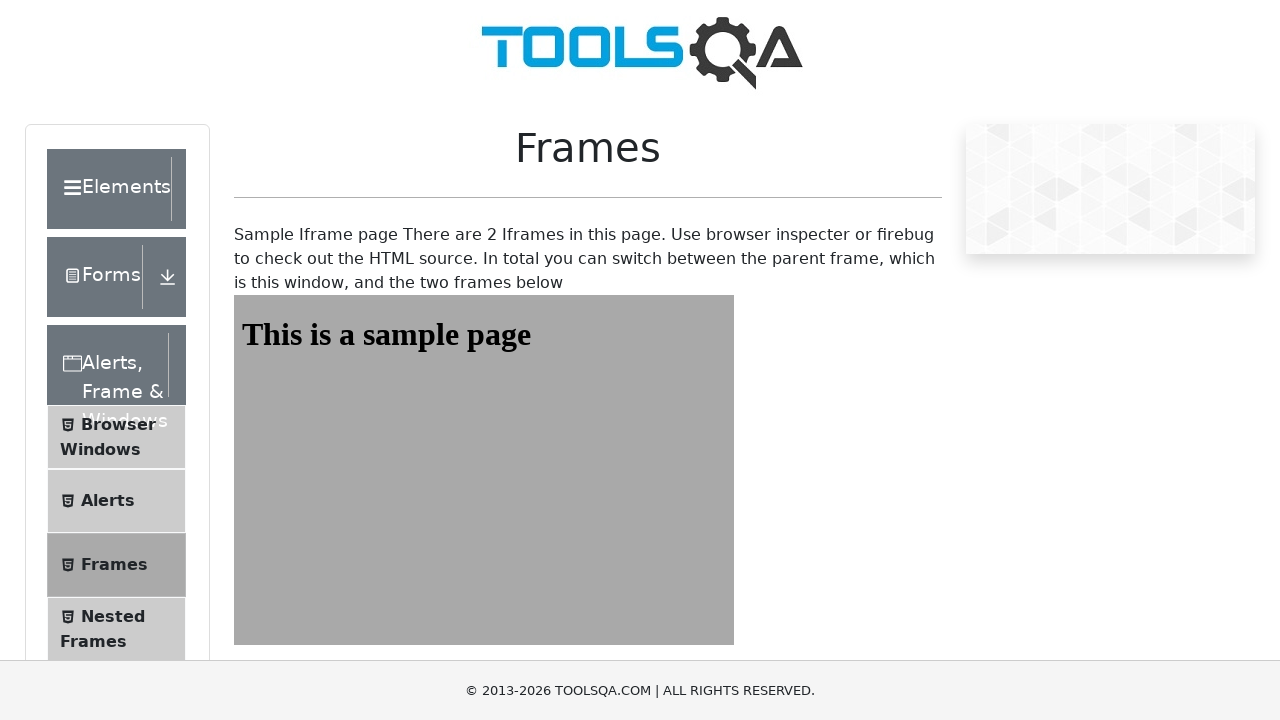

Located h1 header in frame2
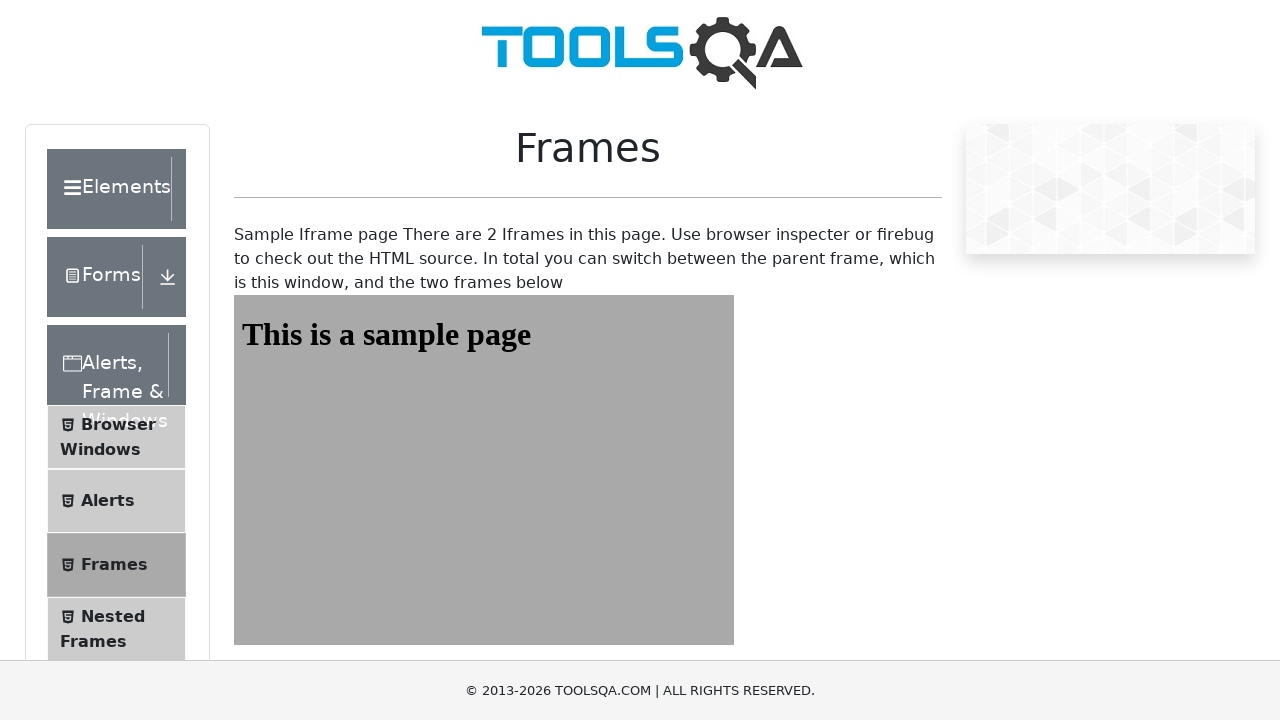

Waited for h1 header in frame2 to be ready
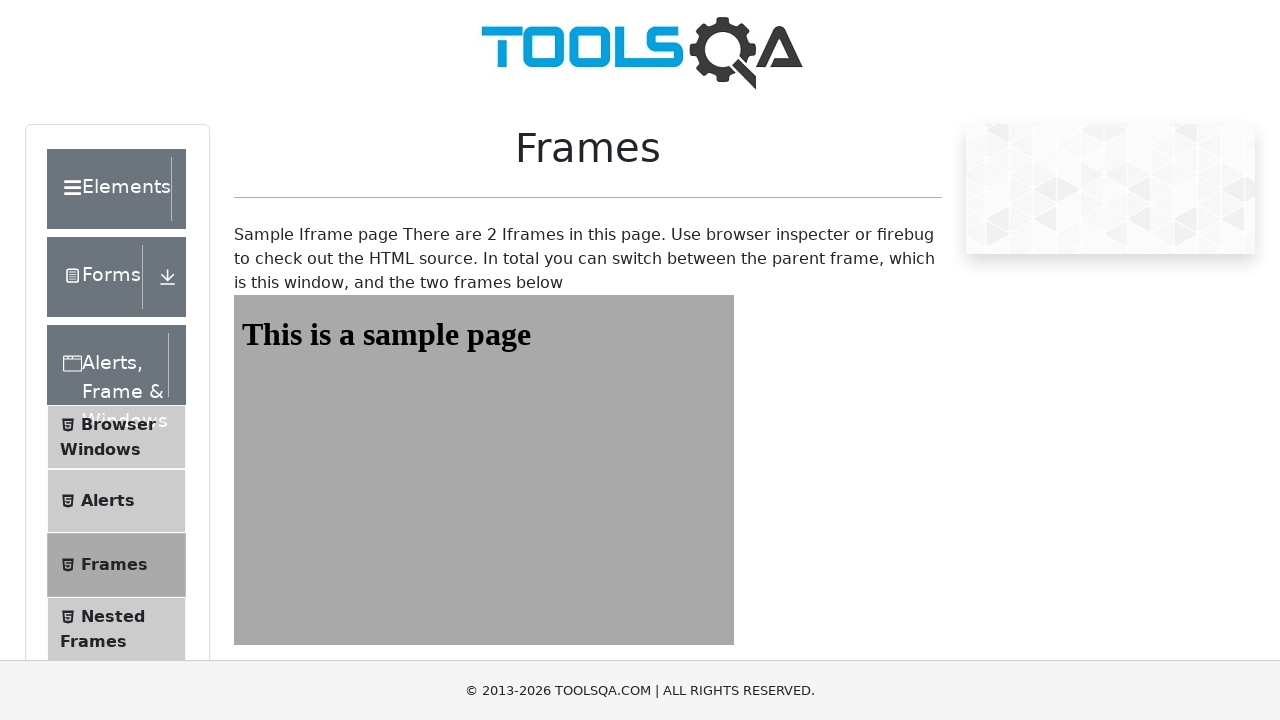

Read header text from frame2: This is a sample page
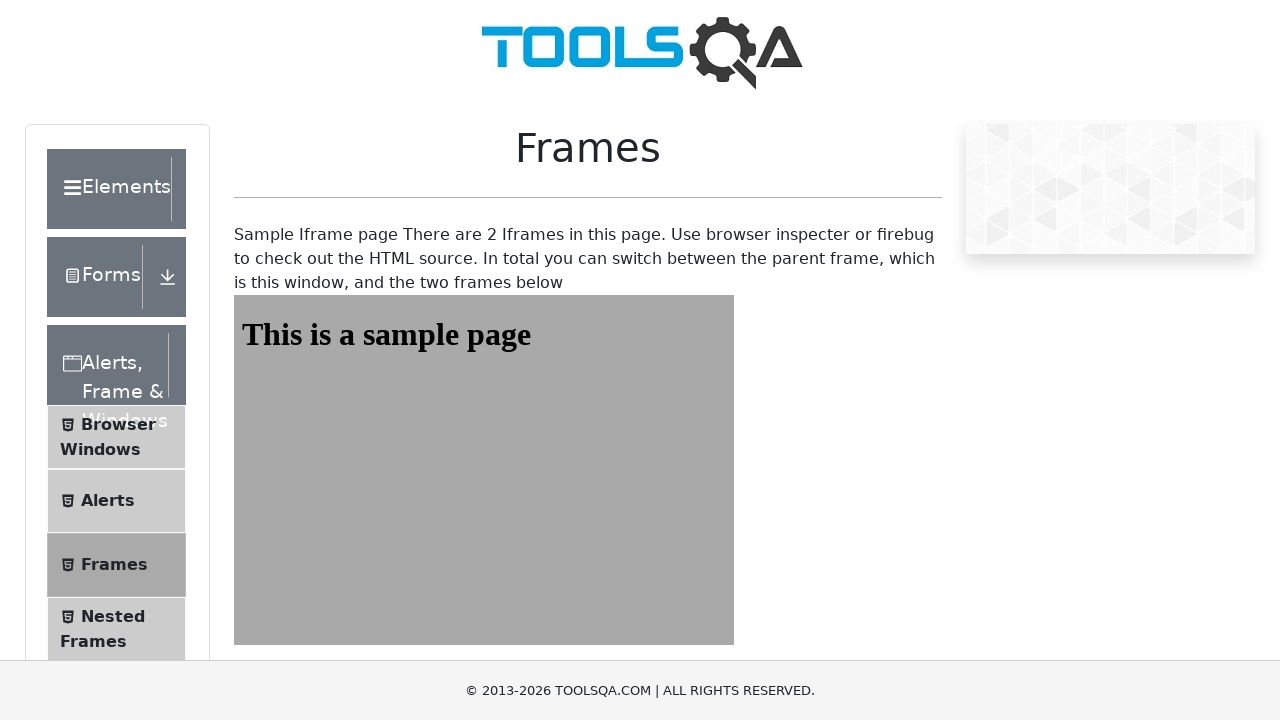

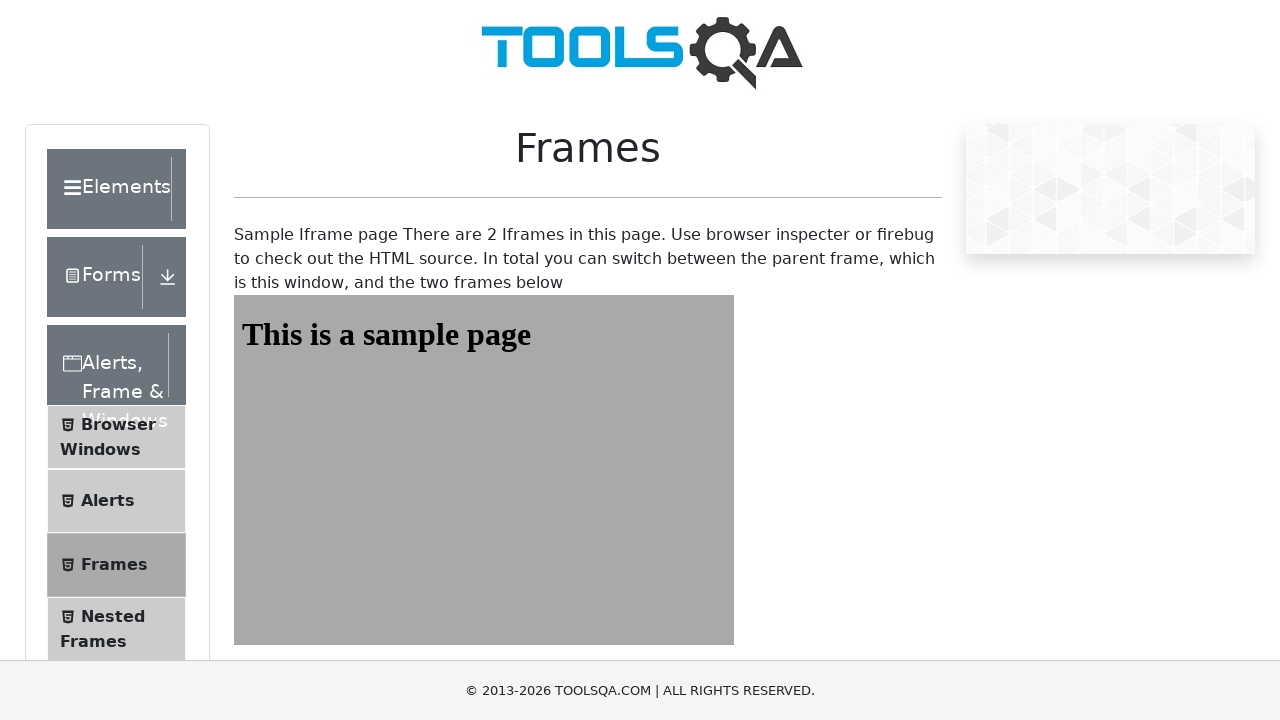